Tests dismissing a JavaScript prompt dialog by clicking the prompt button, entering text, and dismissing the dialog

Starting URL: https://the-internet.herokuapp.com/javascript_alerts

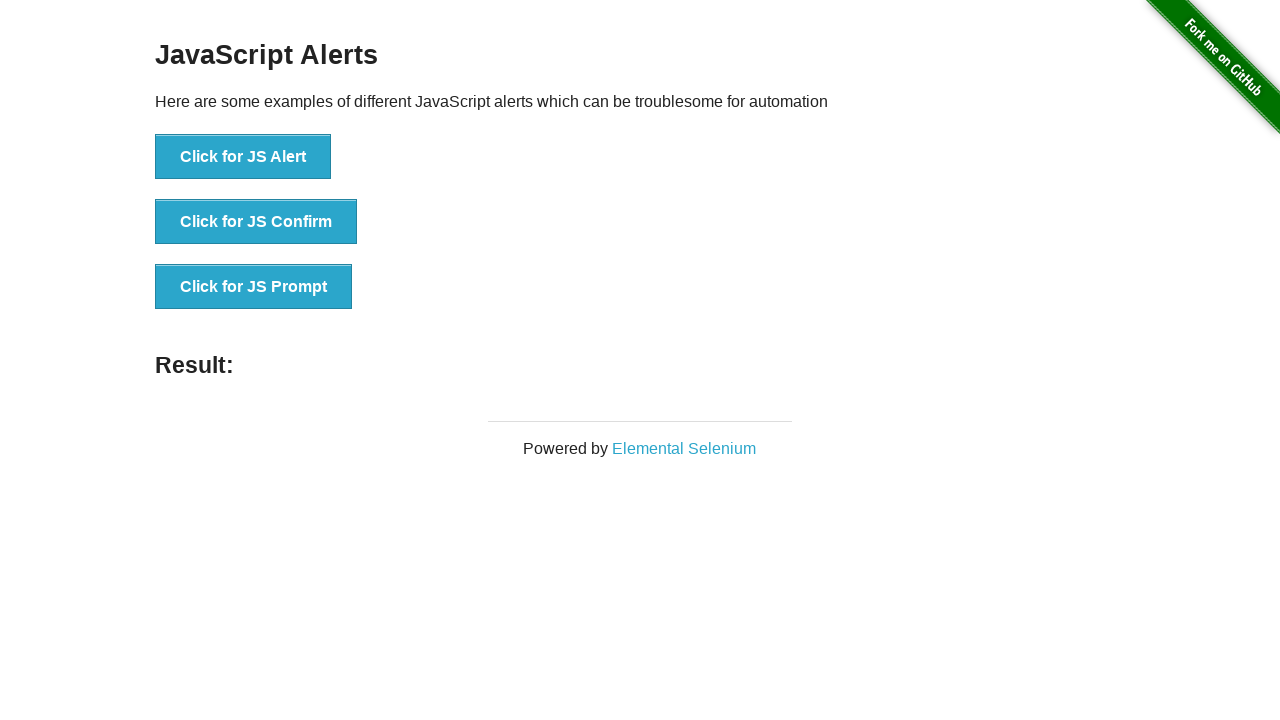

Set up dialog handler to dismiss prompt
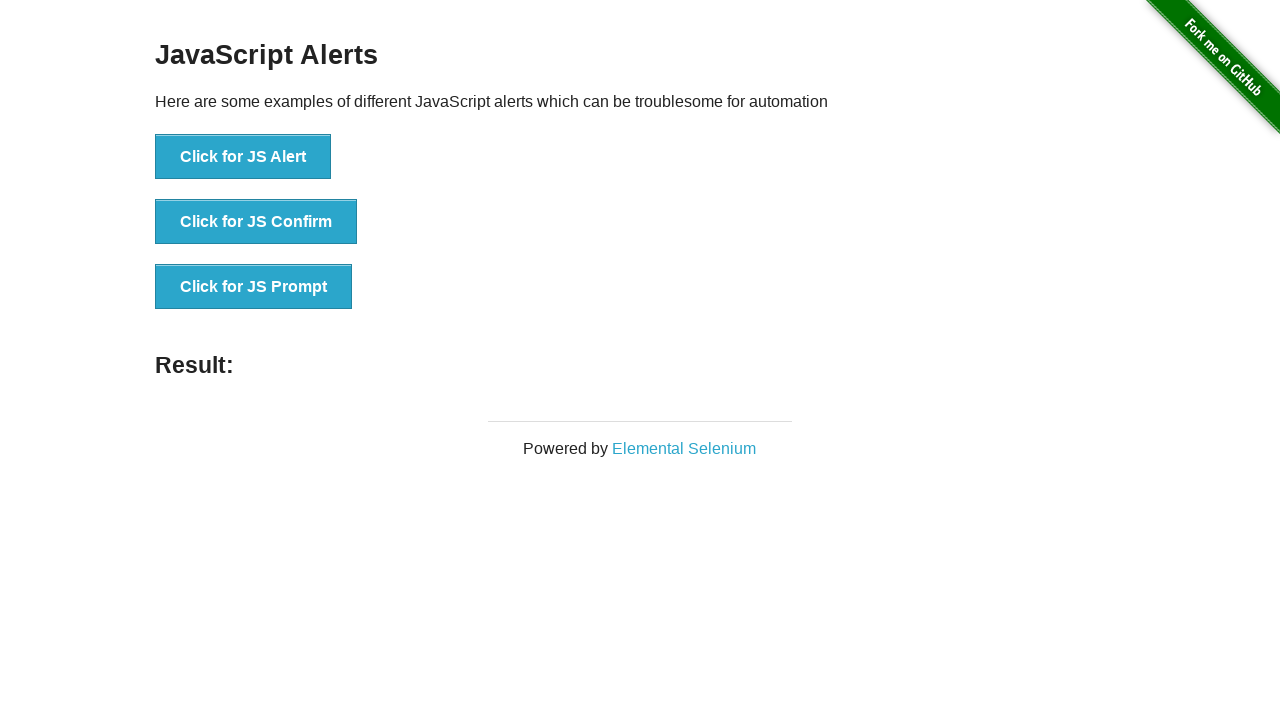

Clicked the JS Prompt button at (254, 287) on (//ul//li//button)[3]
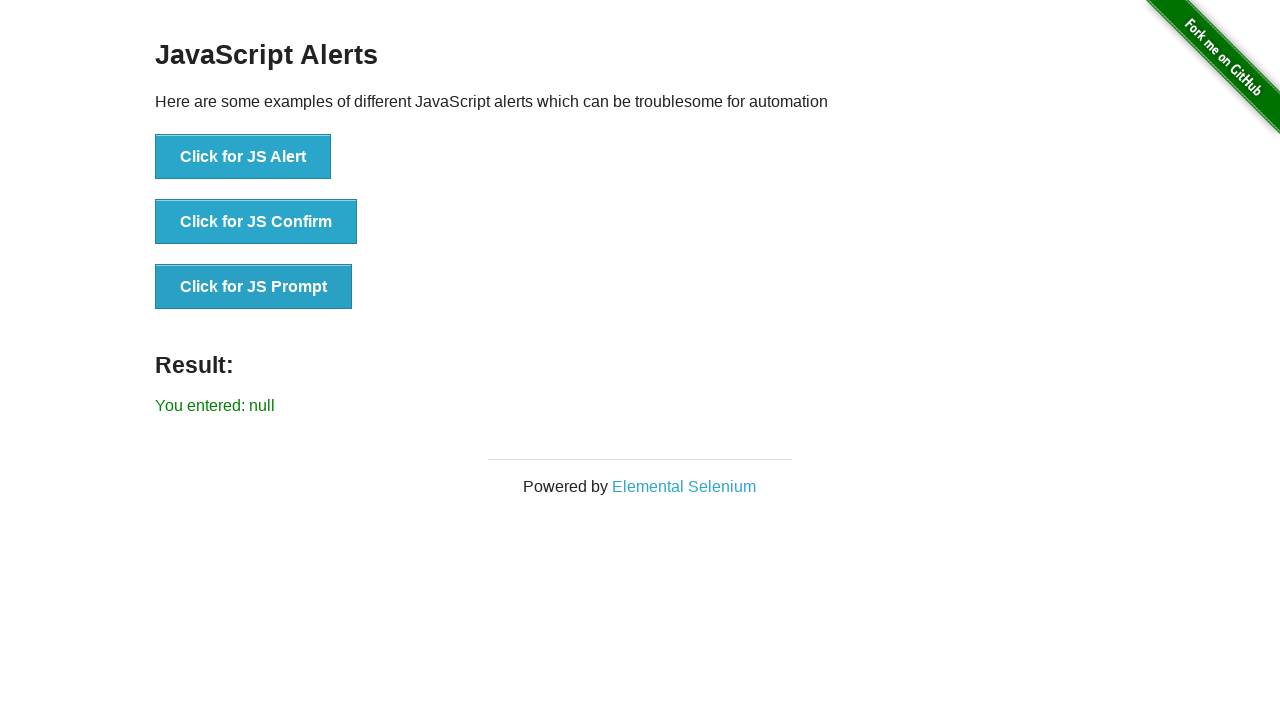

Prompt dismissed and result element appeared
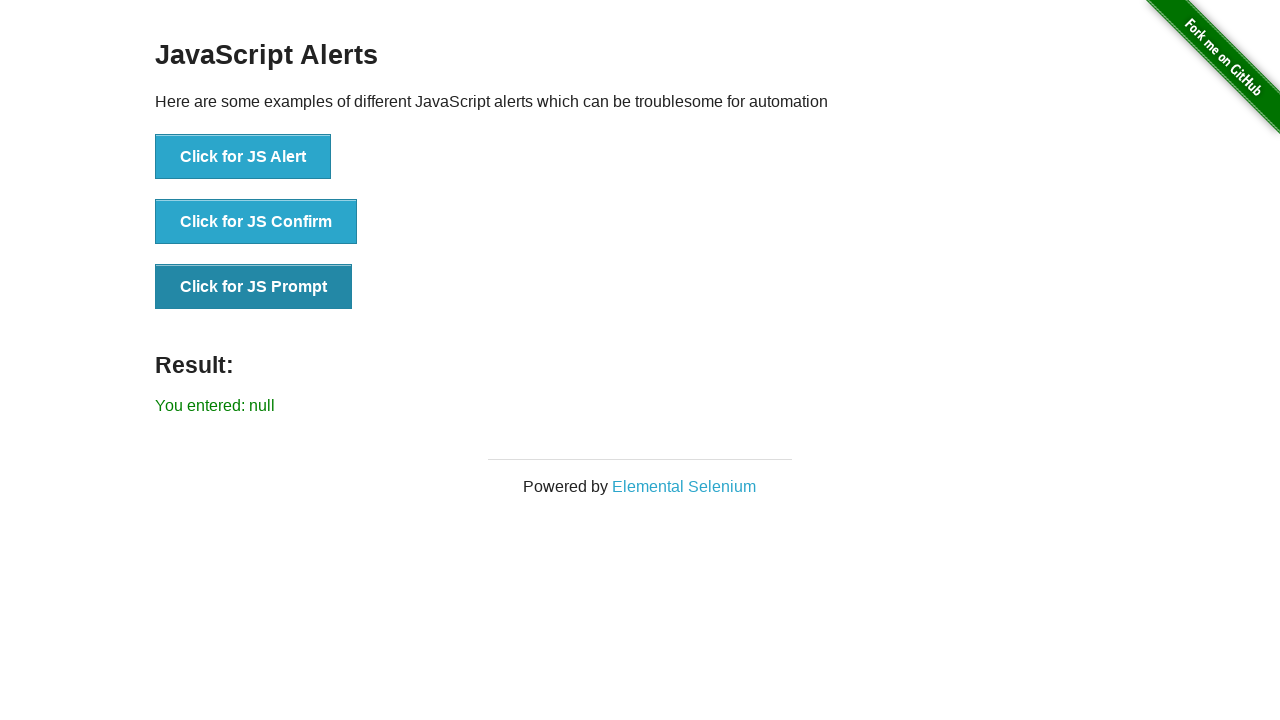

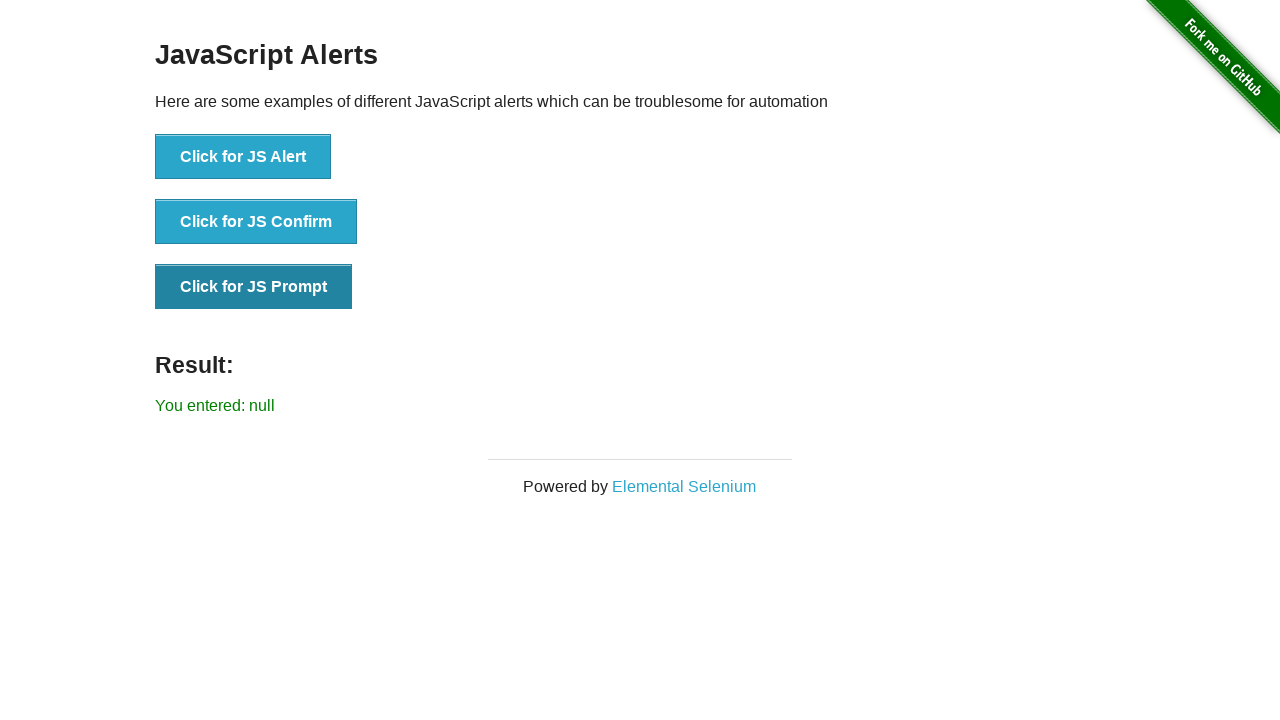